Tests window handle functionality by clicking a link that opens a new window, switching between windows, and verifying the title and text content of each window.

Starting URL: https://the-internet.herokuapp.com/windows

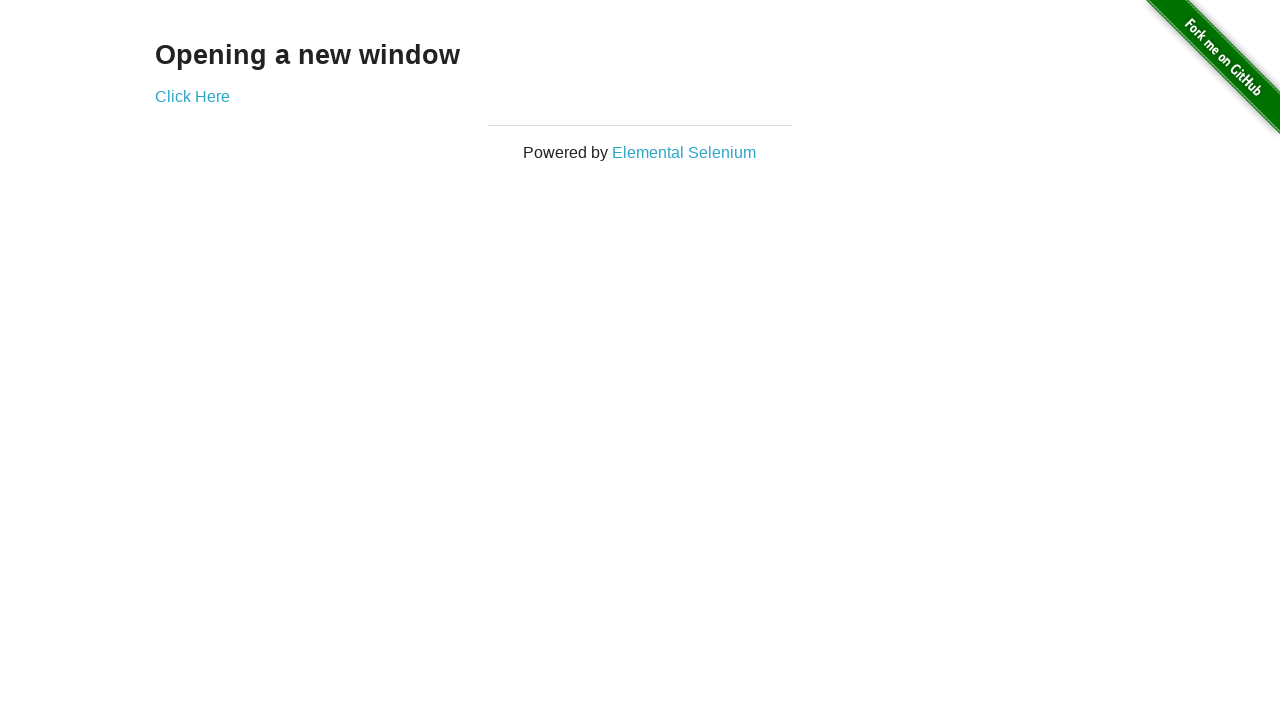

Verified initial page heading is 'Opening a new window'
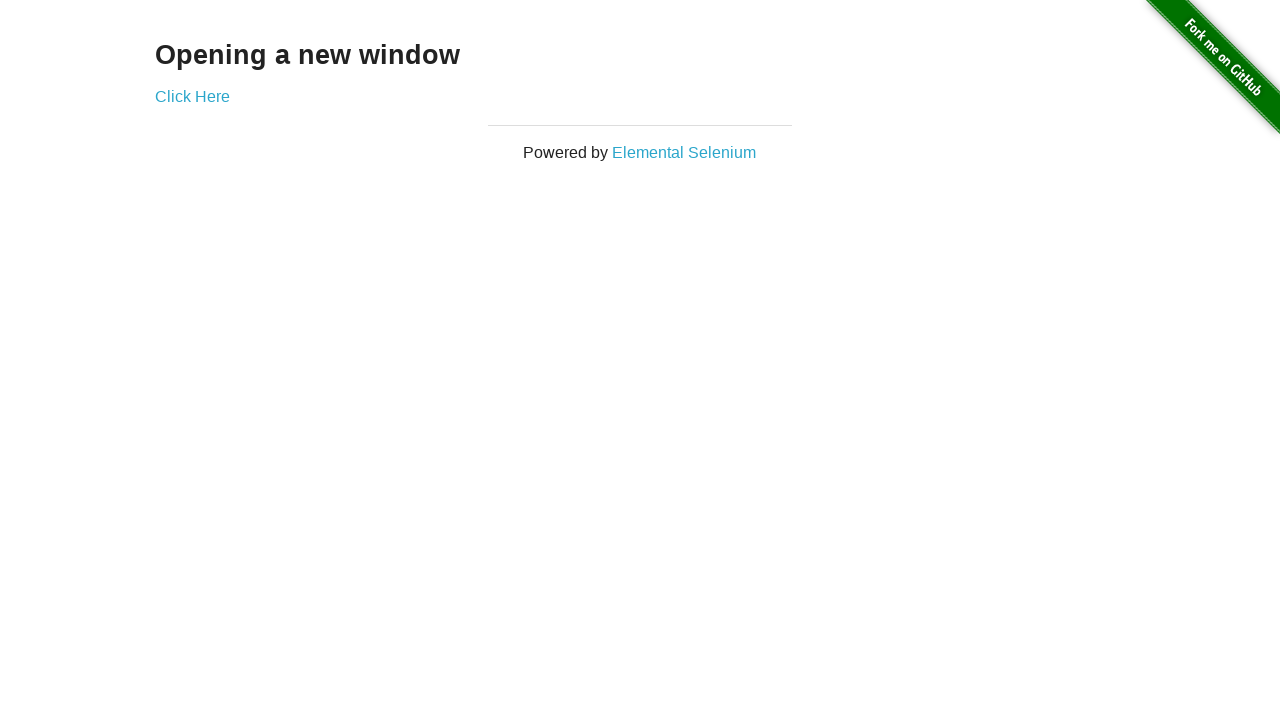

Verified initial page title is 'The Internet'
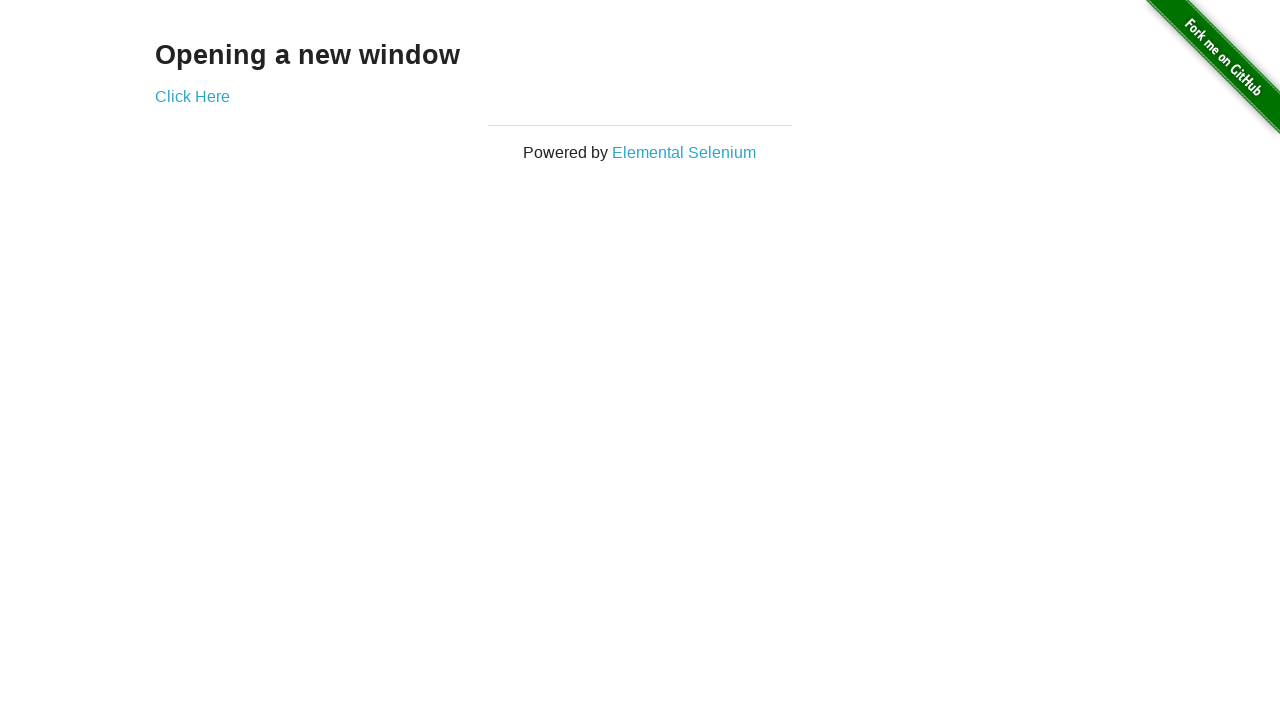

Clicked 'Click Here' link to open new window at (192, 96) on text=Click Here
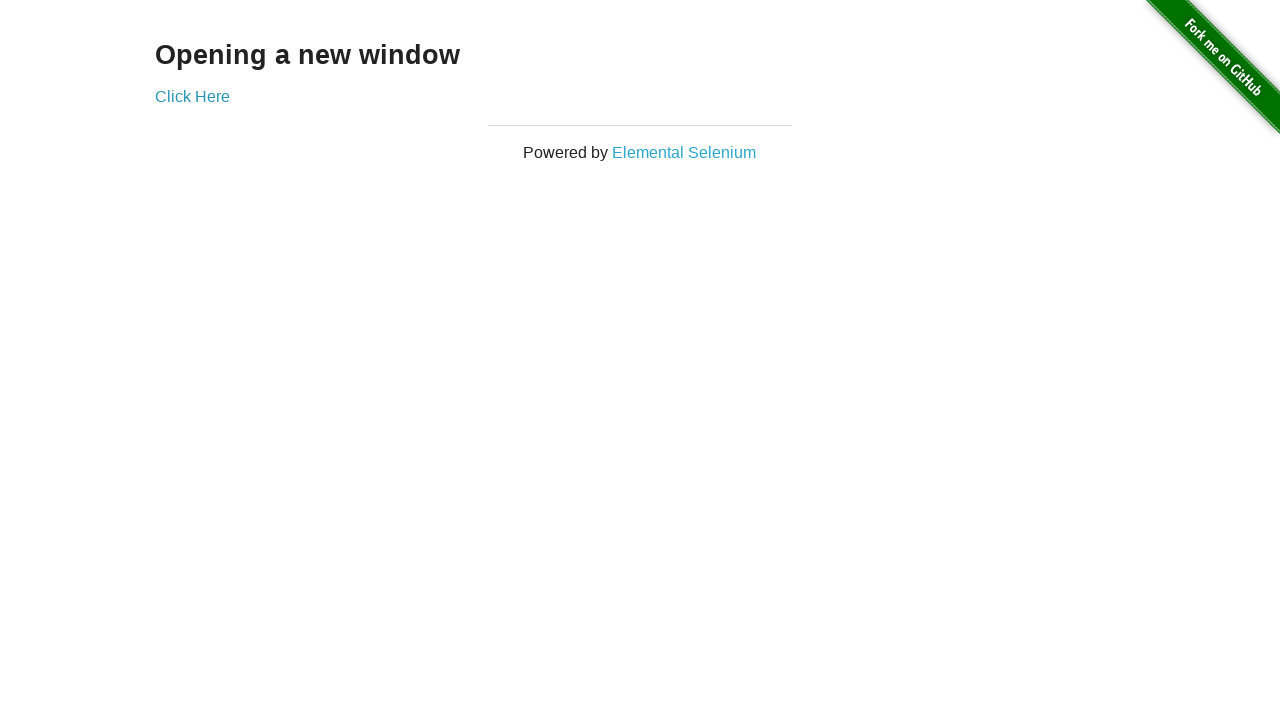

Captured new window handle
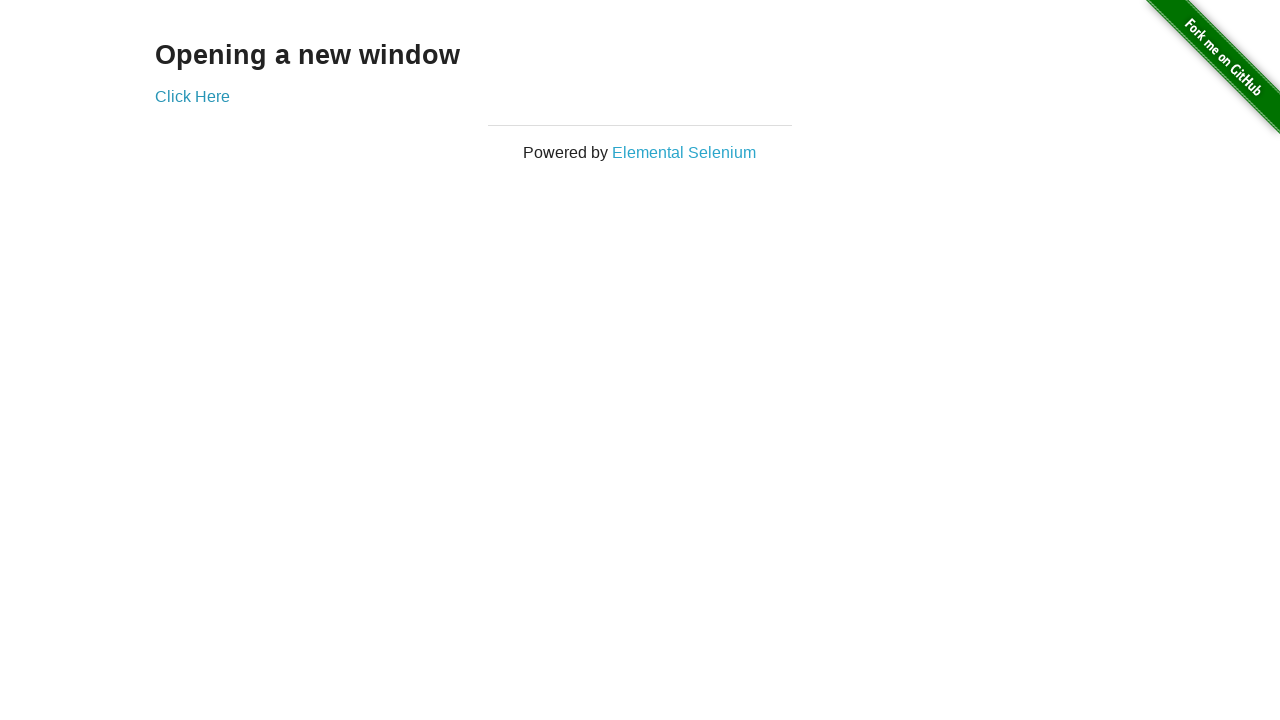

New window finished loading
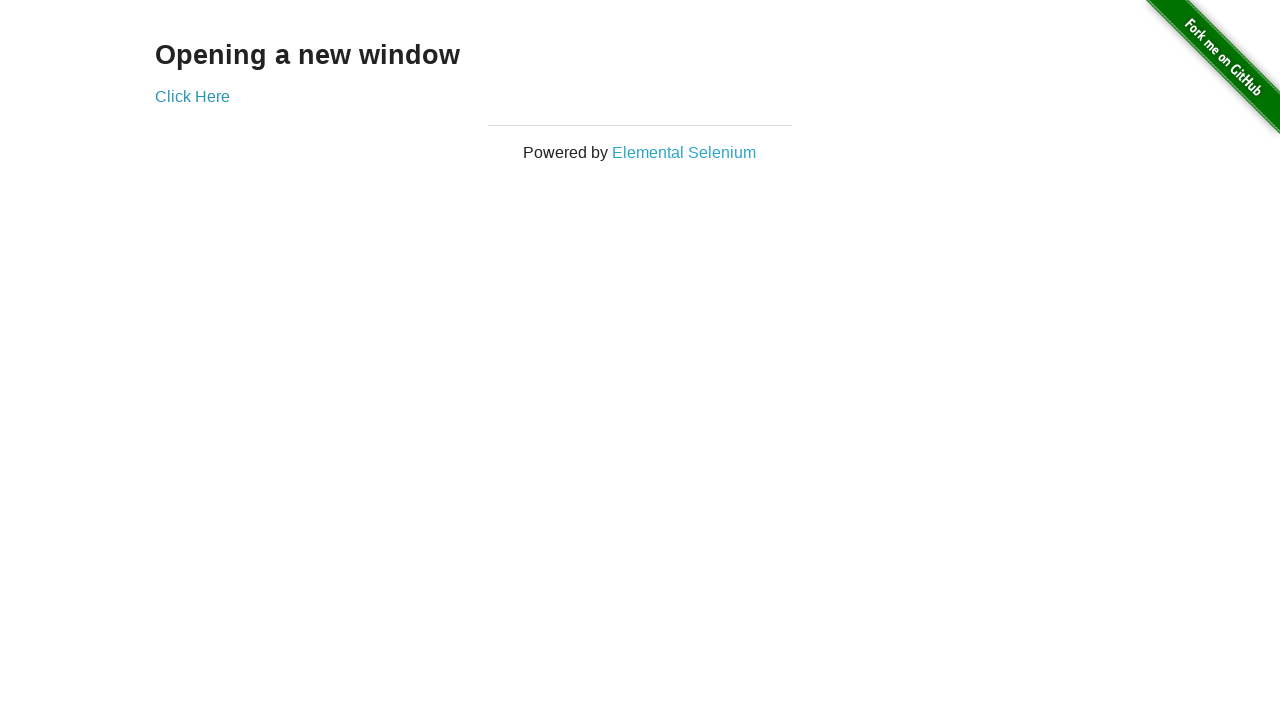

Verified new window title is 'New Window'
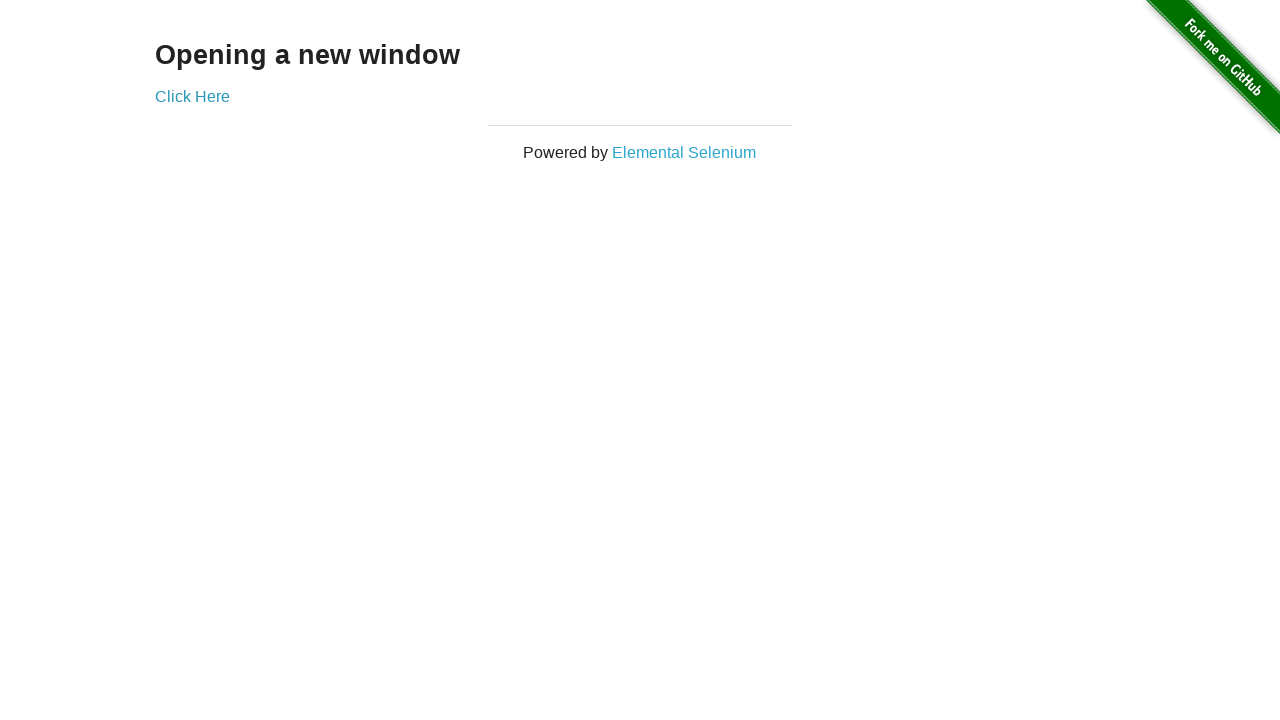

Verified new window heading is 'New Window'
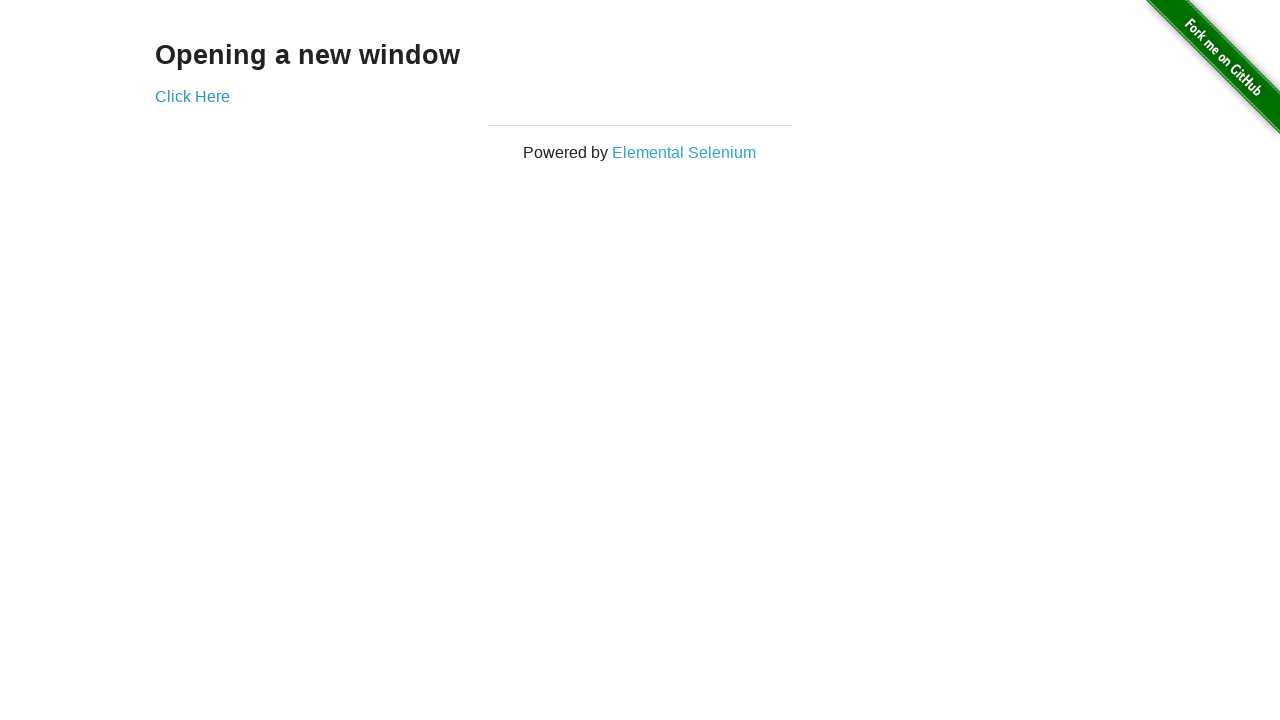

Switched to original window
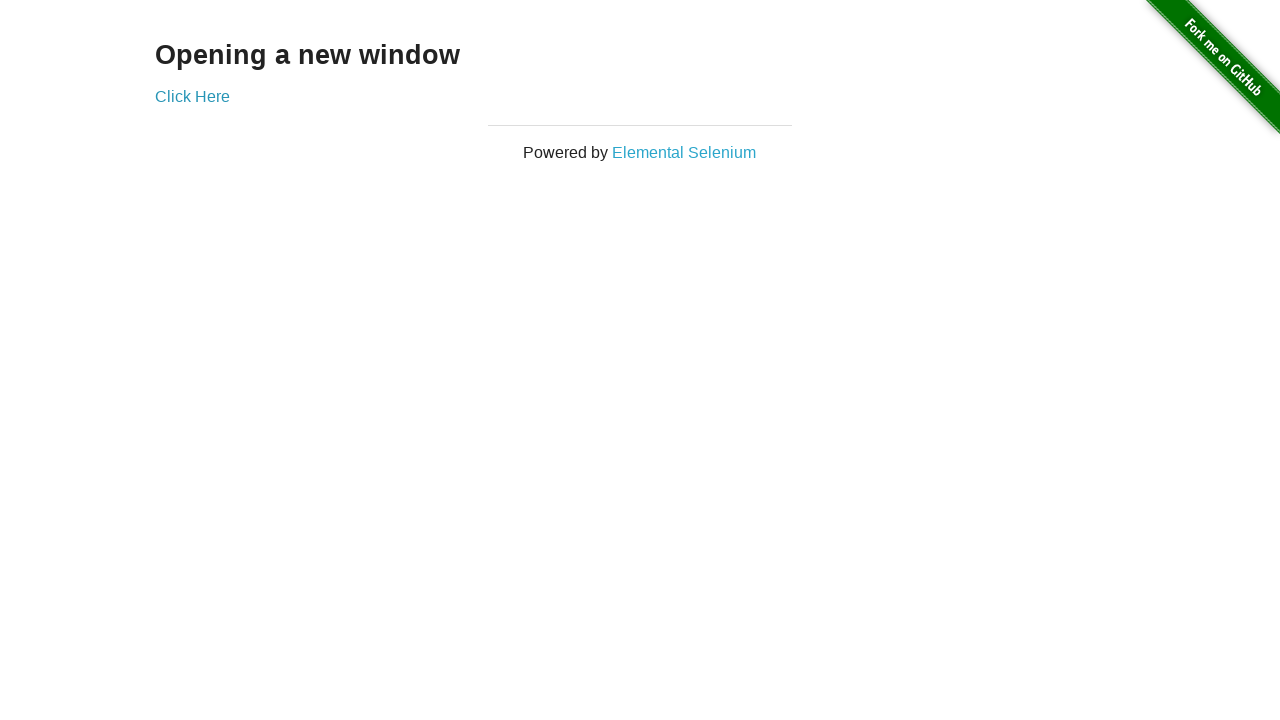

Verified original window title is 'The Internet'
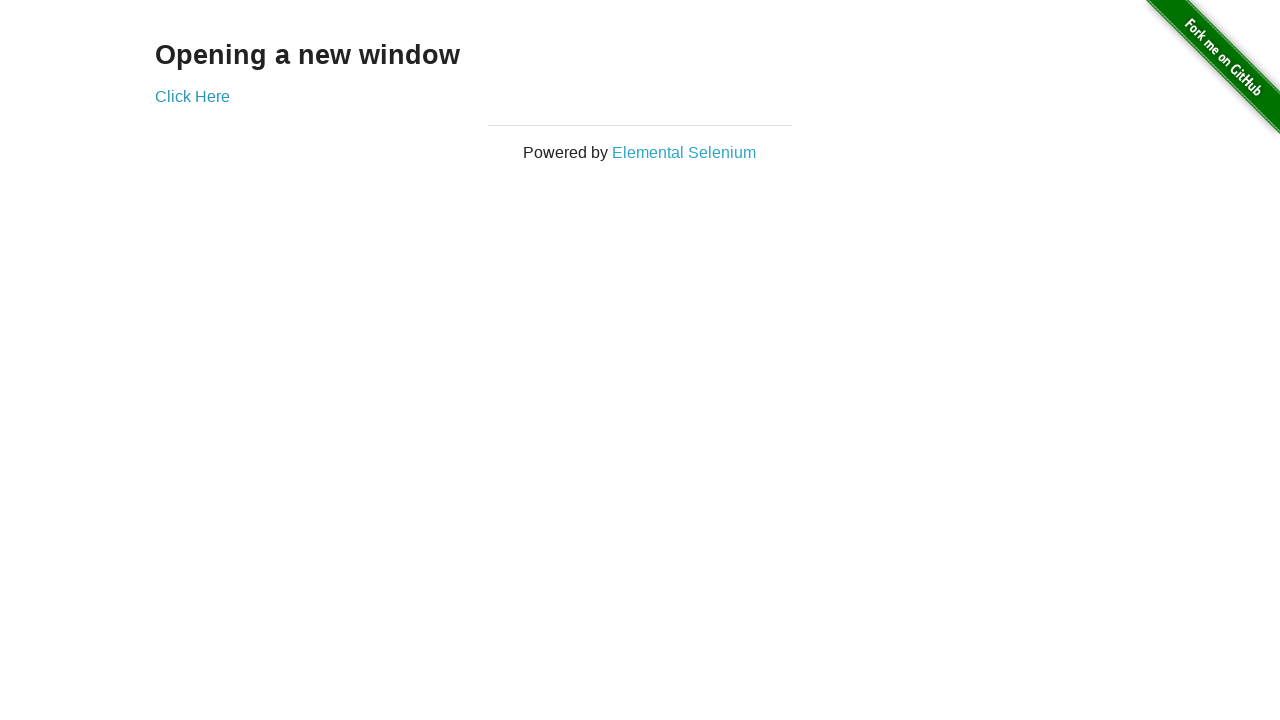

Switched to new window
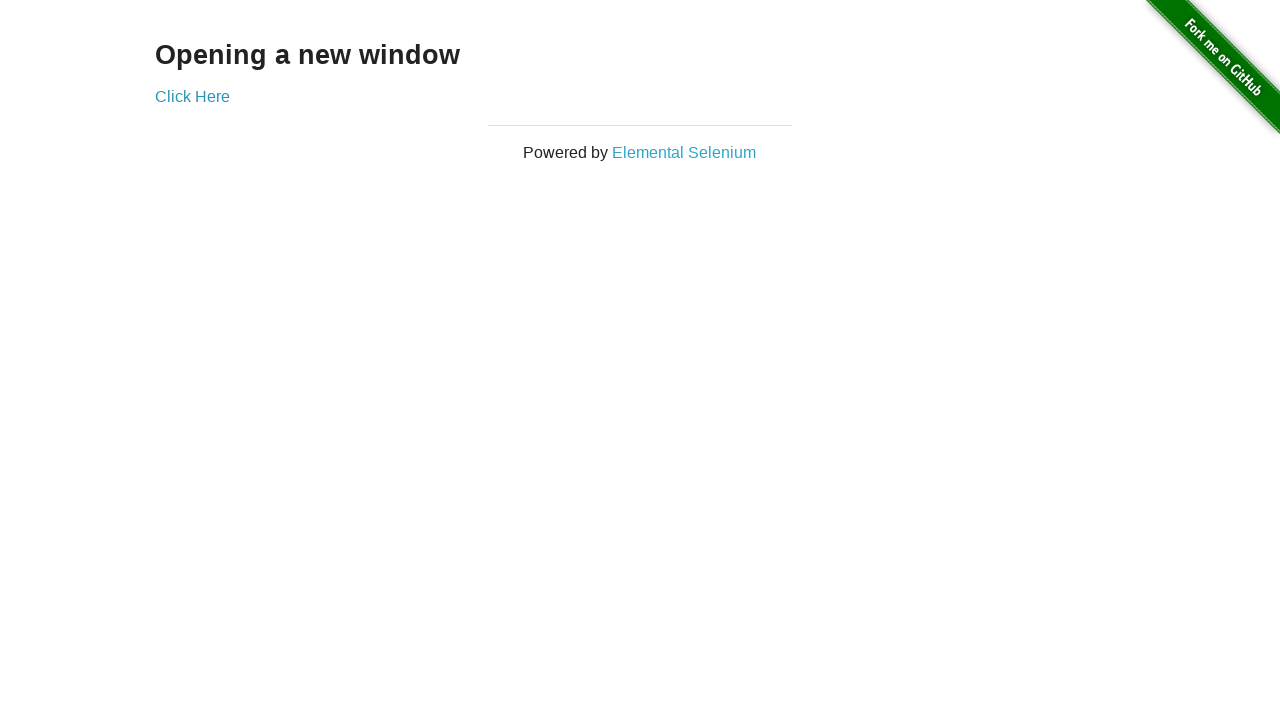

Switched back to original window
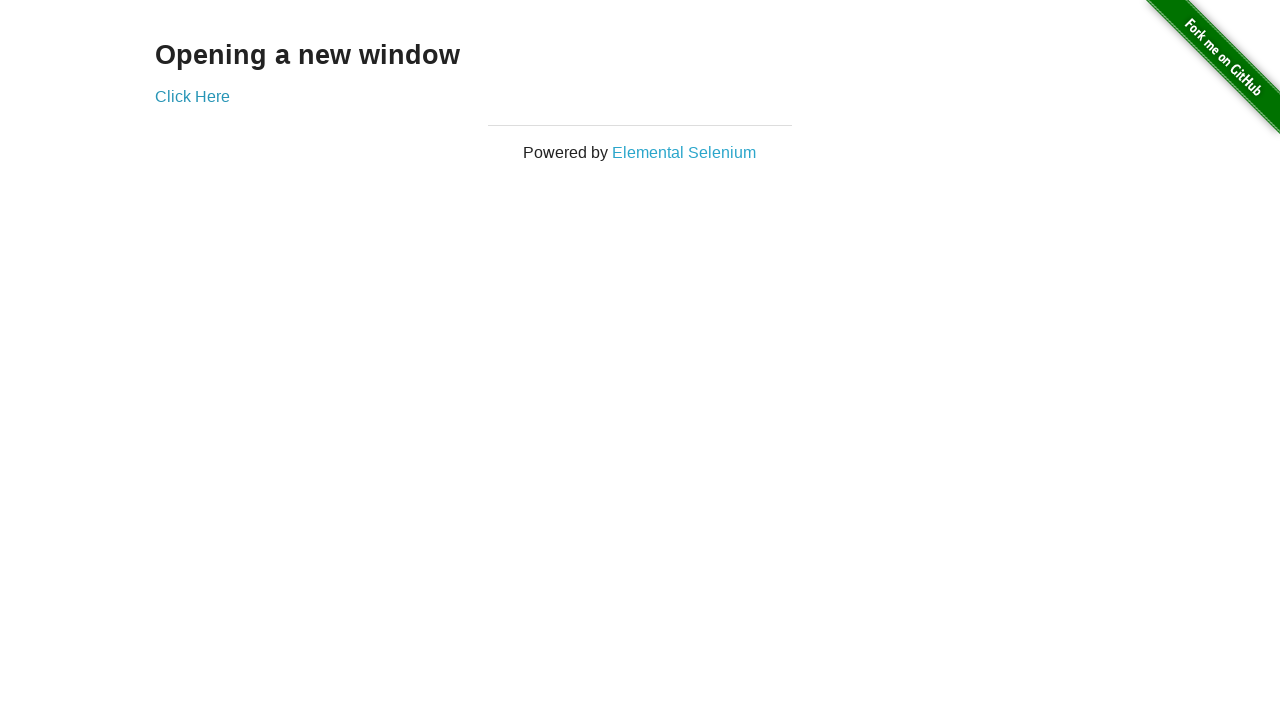

Switched to new window again
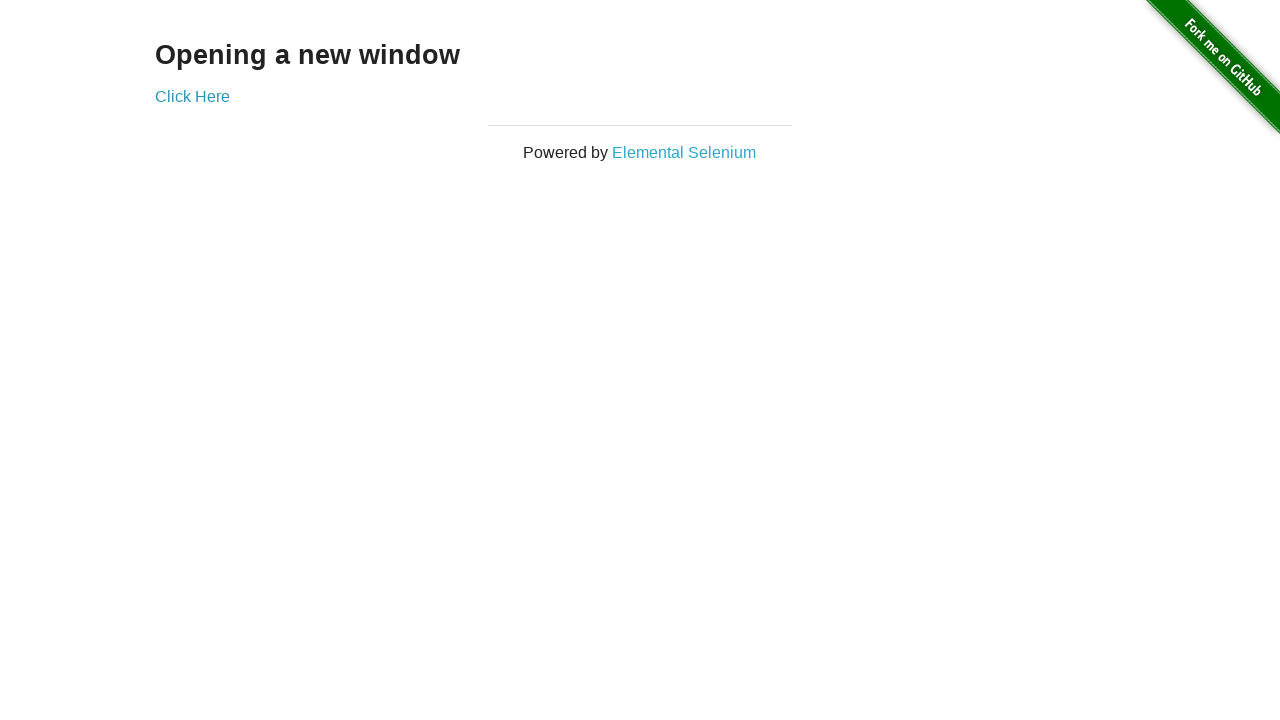

Switched back to original window again
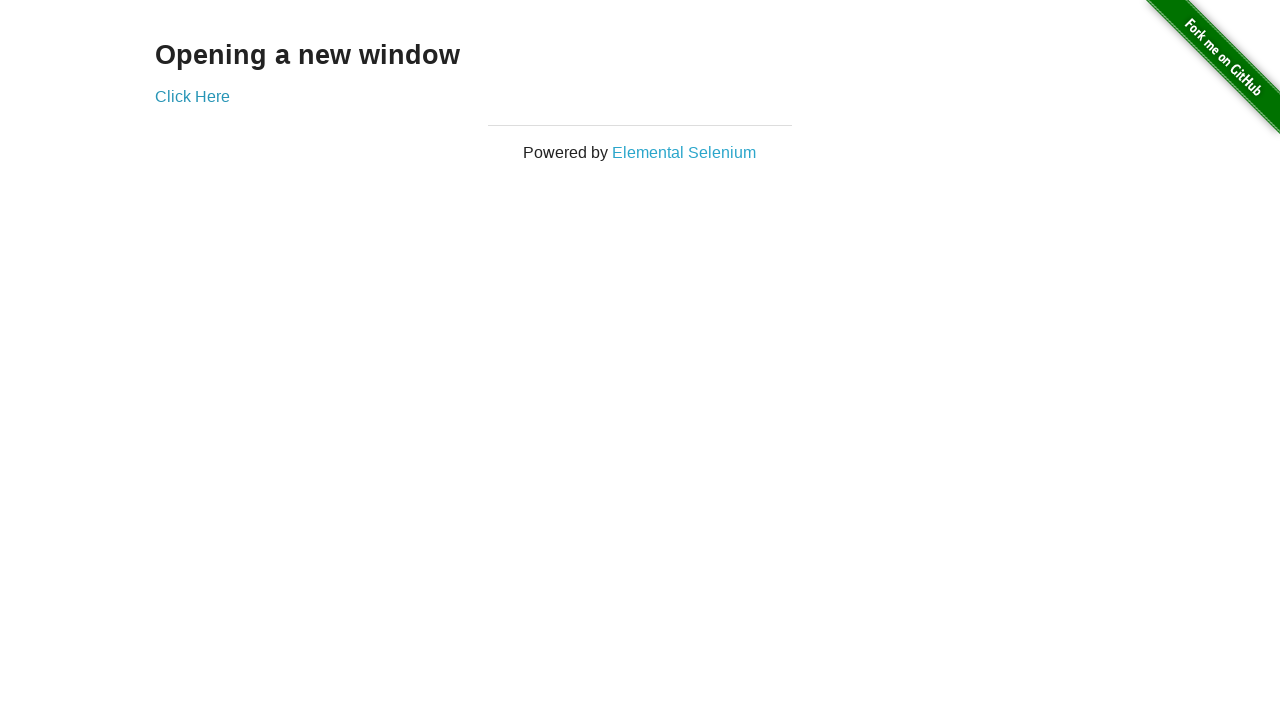

Final verification: original window title is 'The Internet'
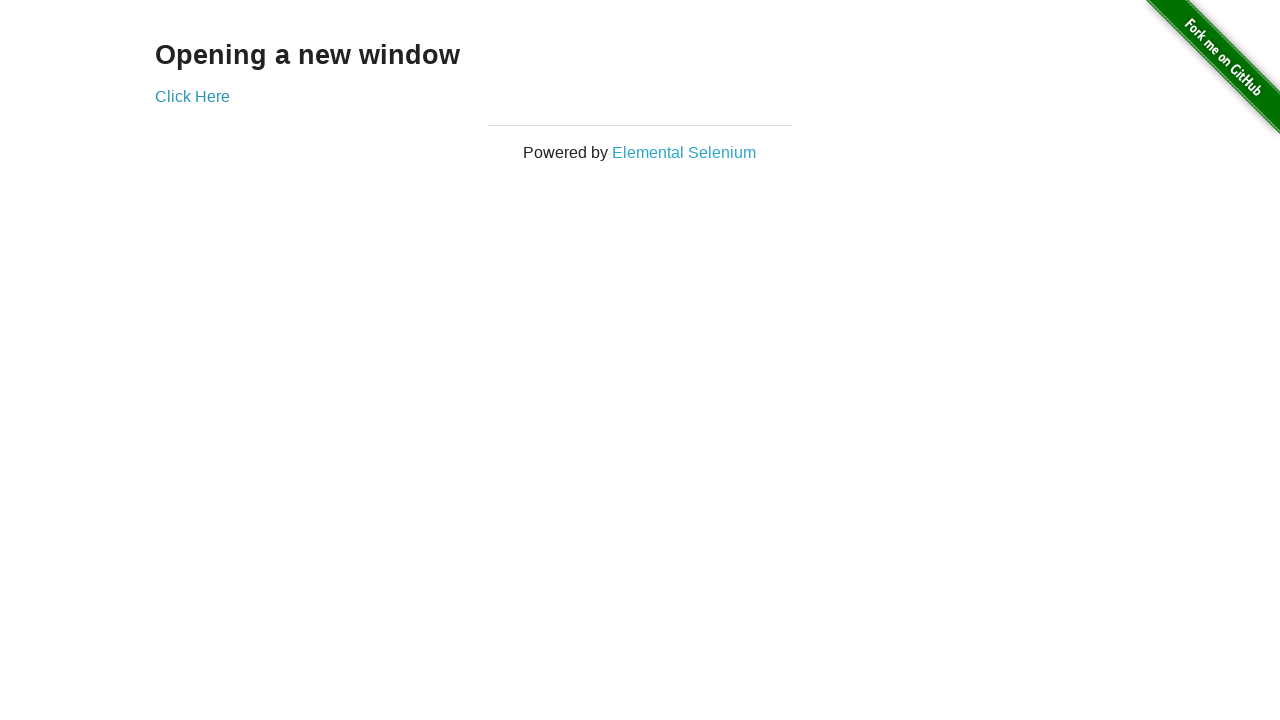

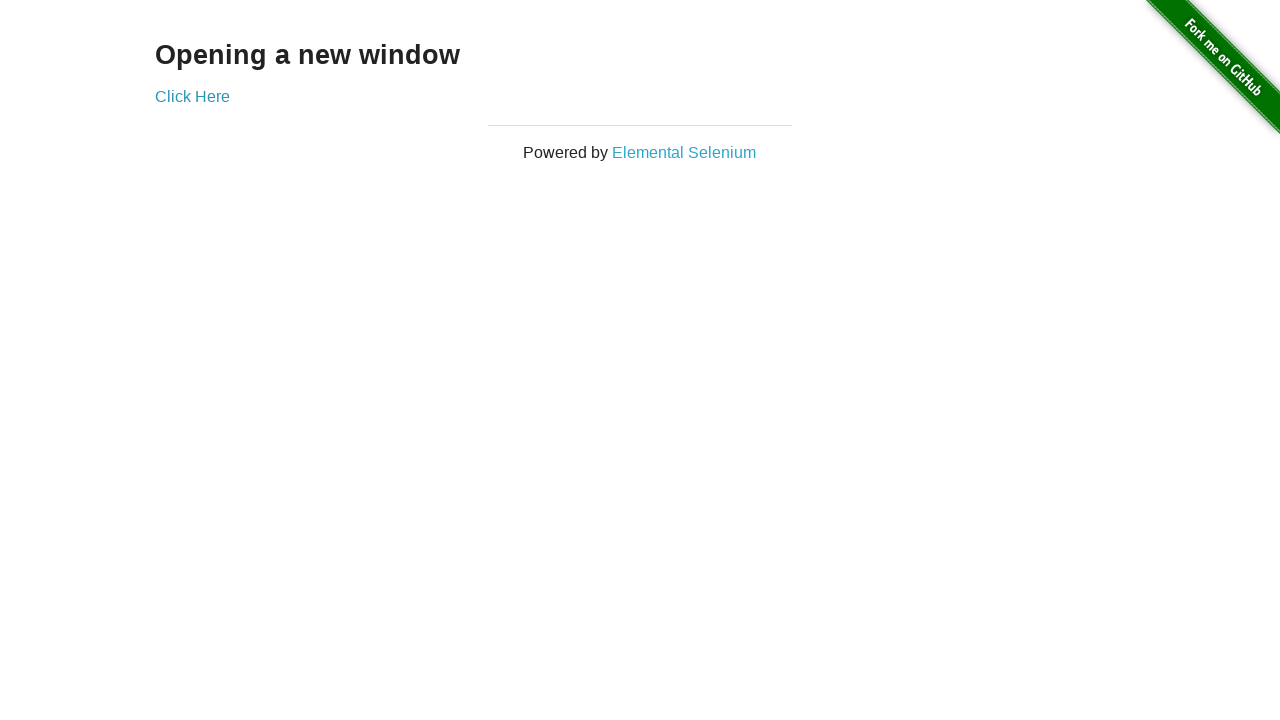